Tests hover functionality by moving mouse over three avatar figures and verifying that user names appear on hover

Starting URL: http://the-internet.herokuapp.com/hovers

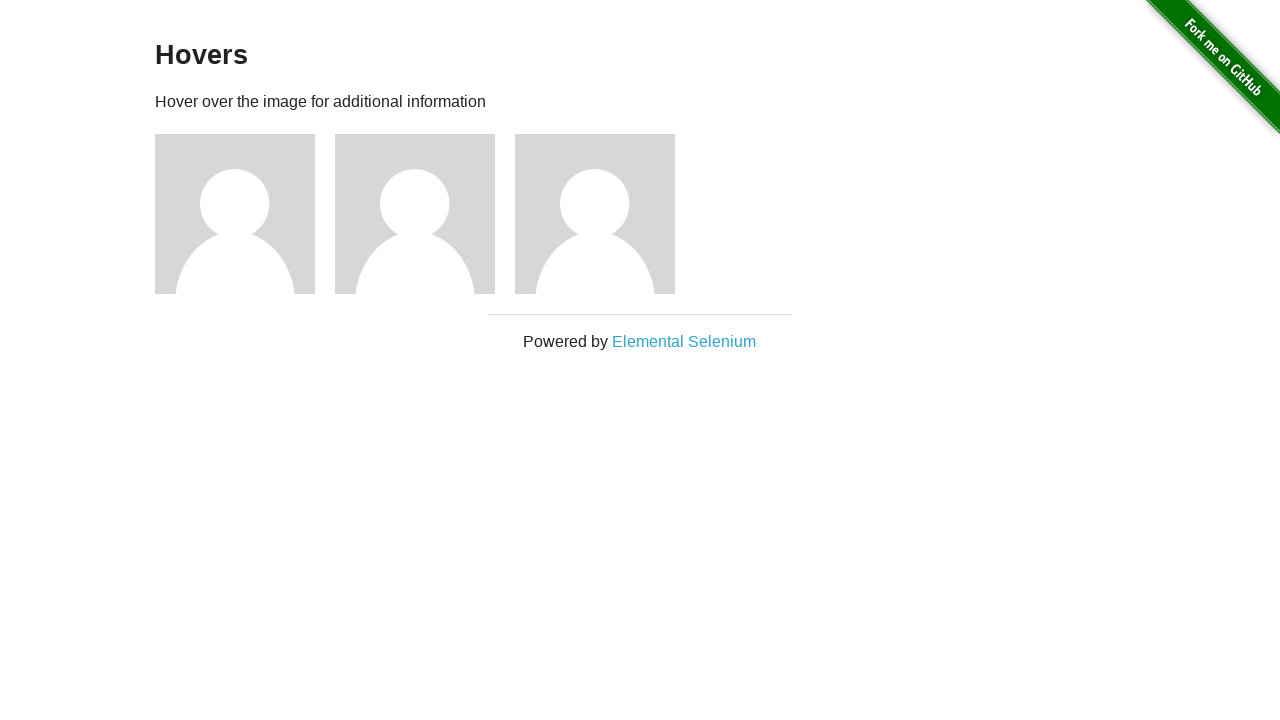

Navigated to hovers test page
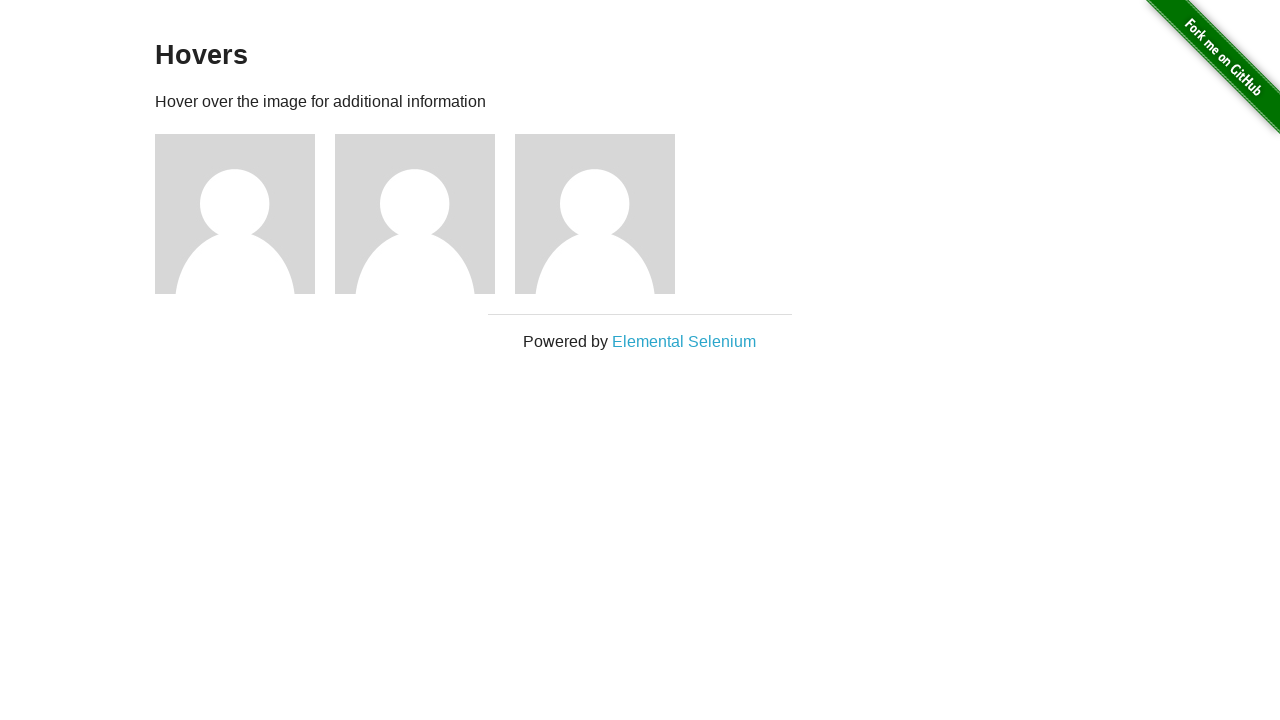

Hovered over first avatar figure at (245, 214) on .figure >> nth=0
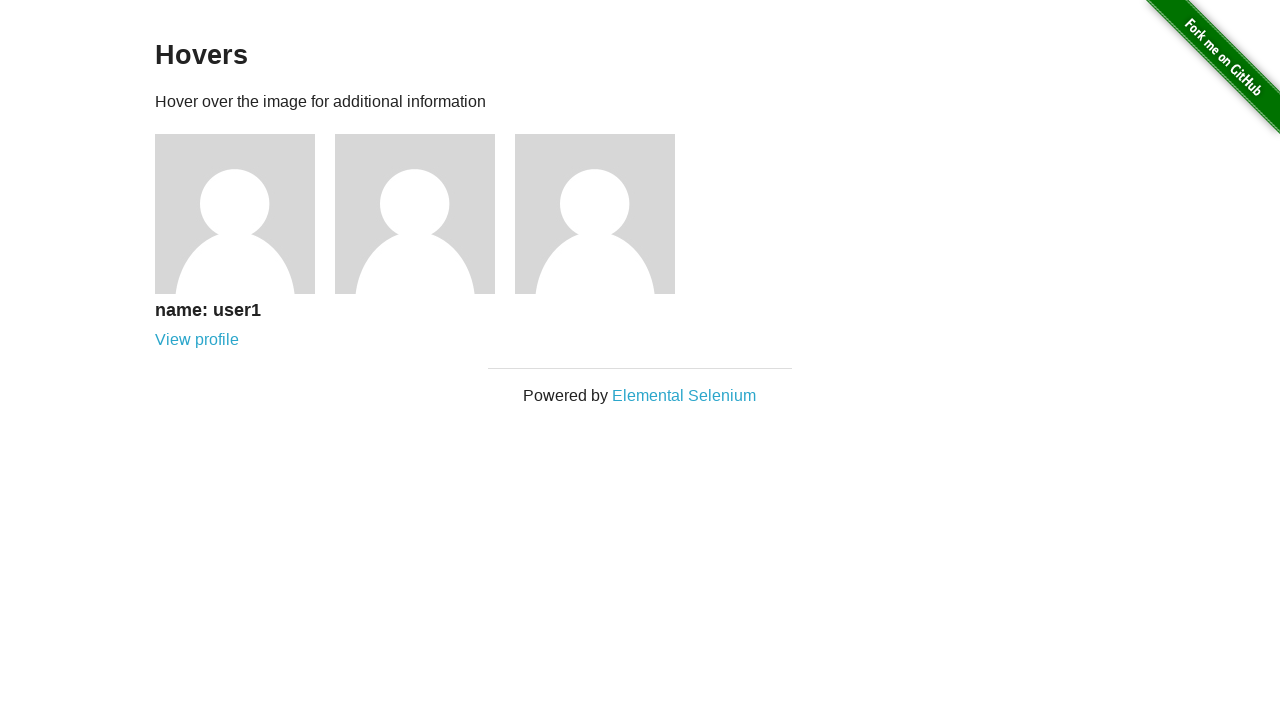

Verified 'name: user1' appeared on hover
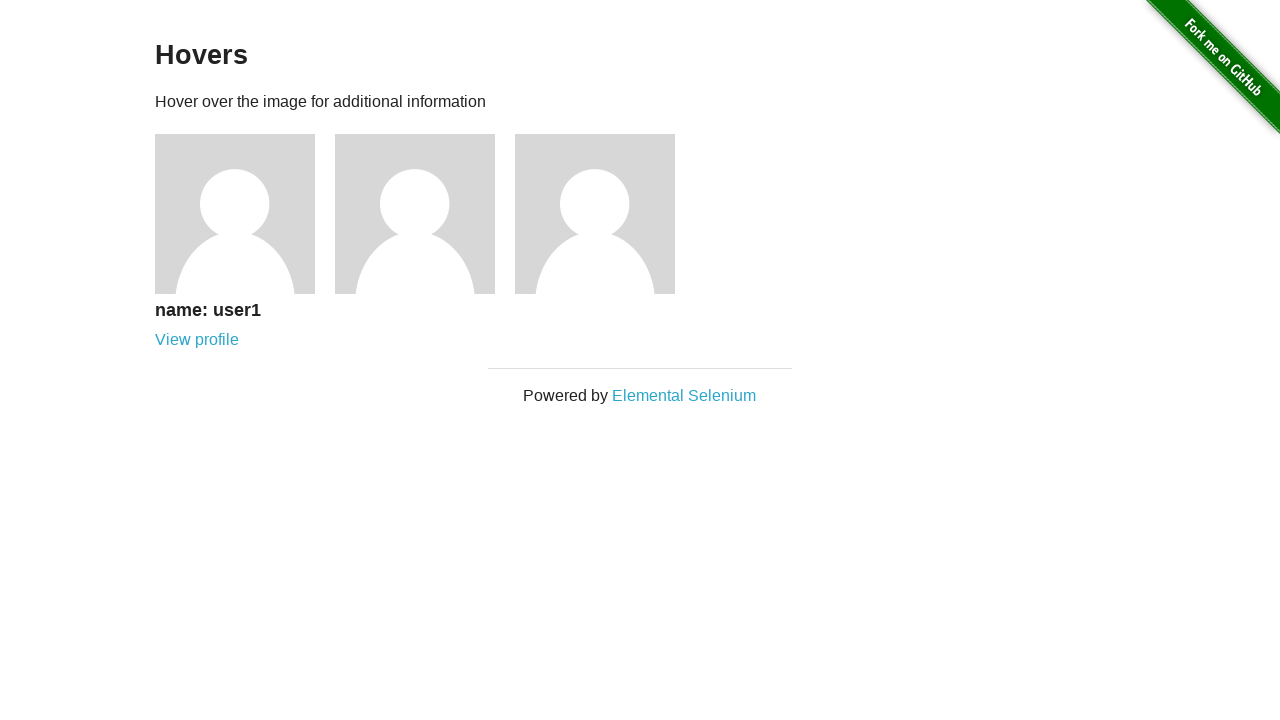

Hovered over second avatar figure at (425, 214) on .figure >> nth=1
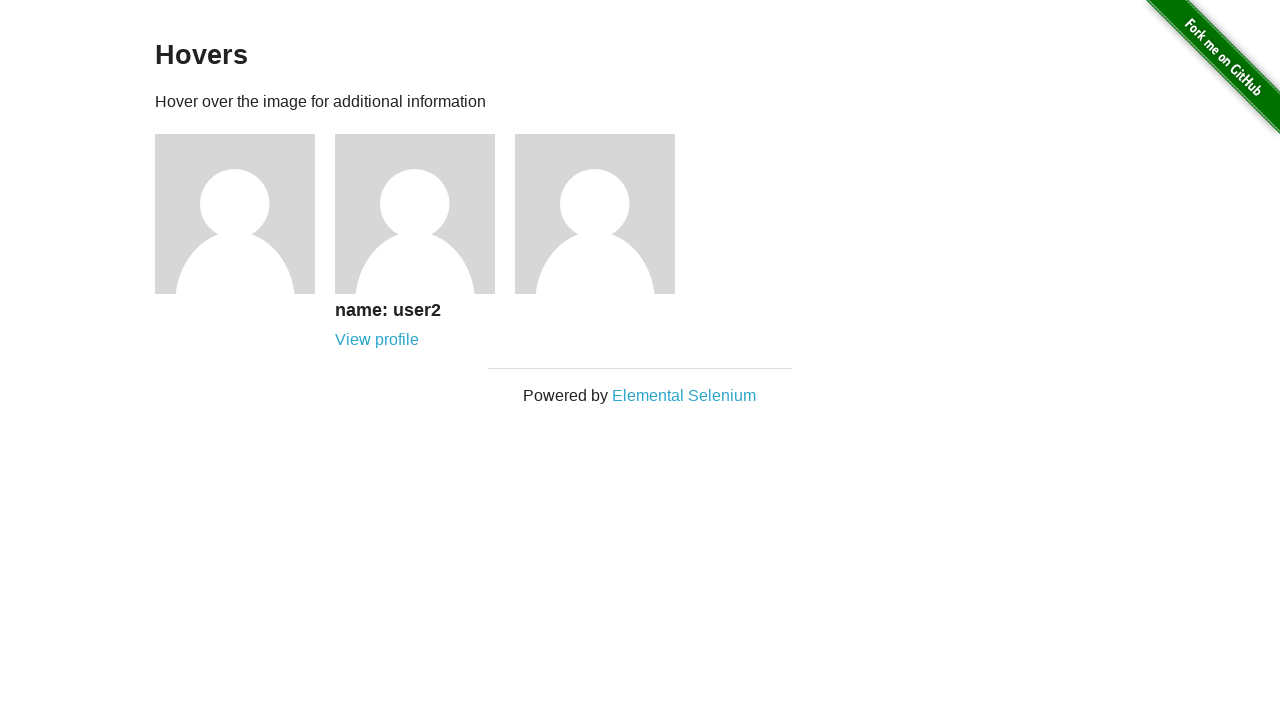

Verified 'name: user2' appeared on hover
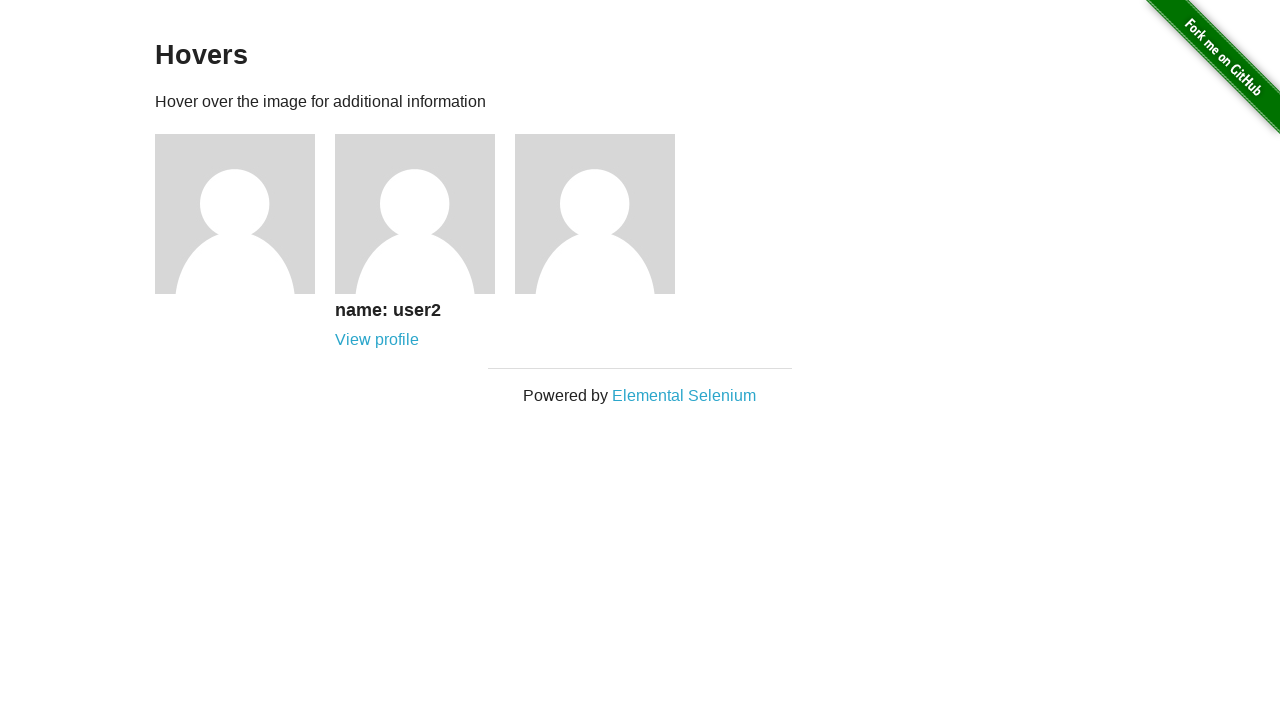

Hovered over third avatar figure at (605, 214) on .figure >> nth=2
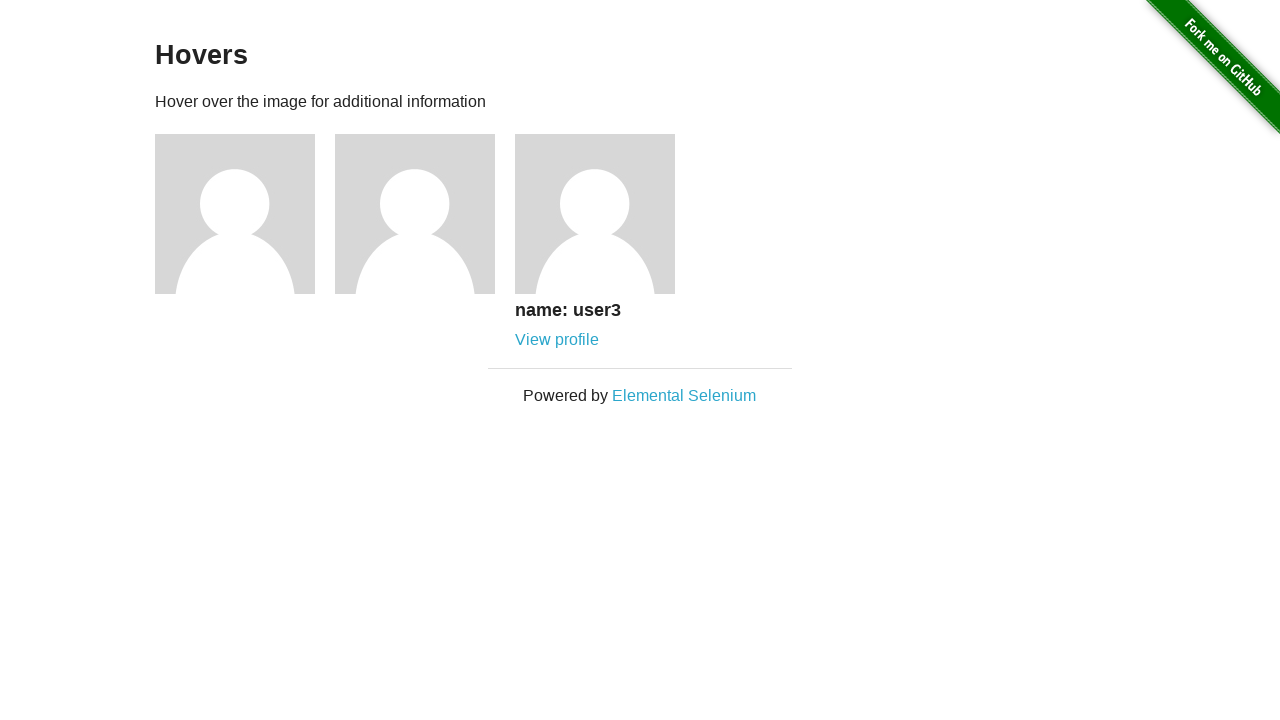

Verified 'name: user3' appeared on hover
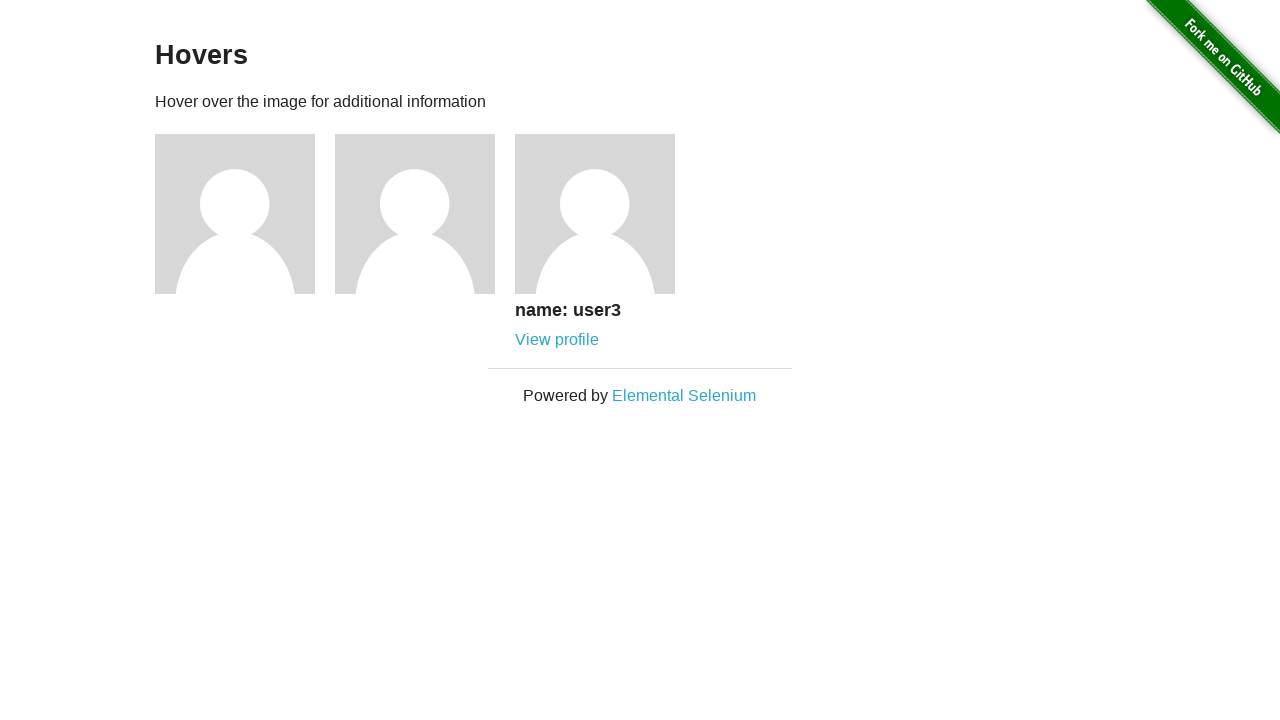

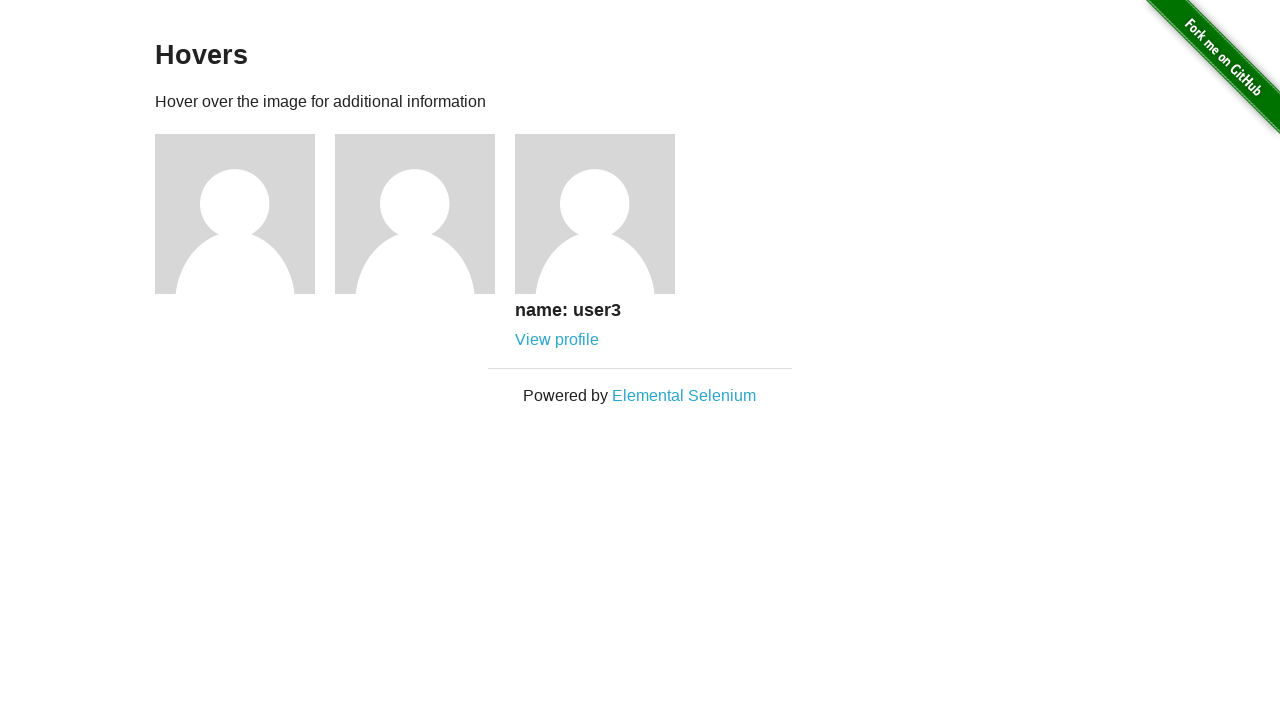